Tests filling out a practice form on demoqa.com by entering first name, last name, email, selecting gender, entering phone number, and subject fields.

Starting URL: https://demoqa.com/automation-practice-form

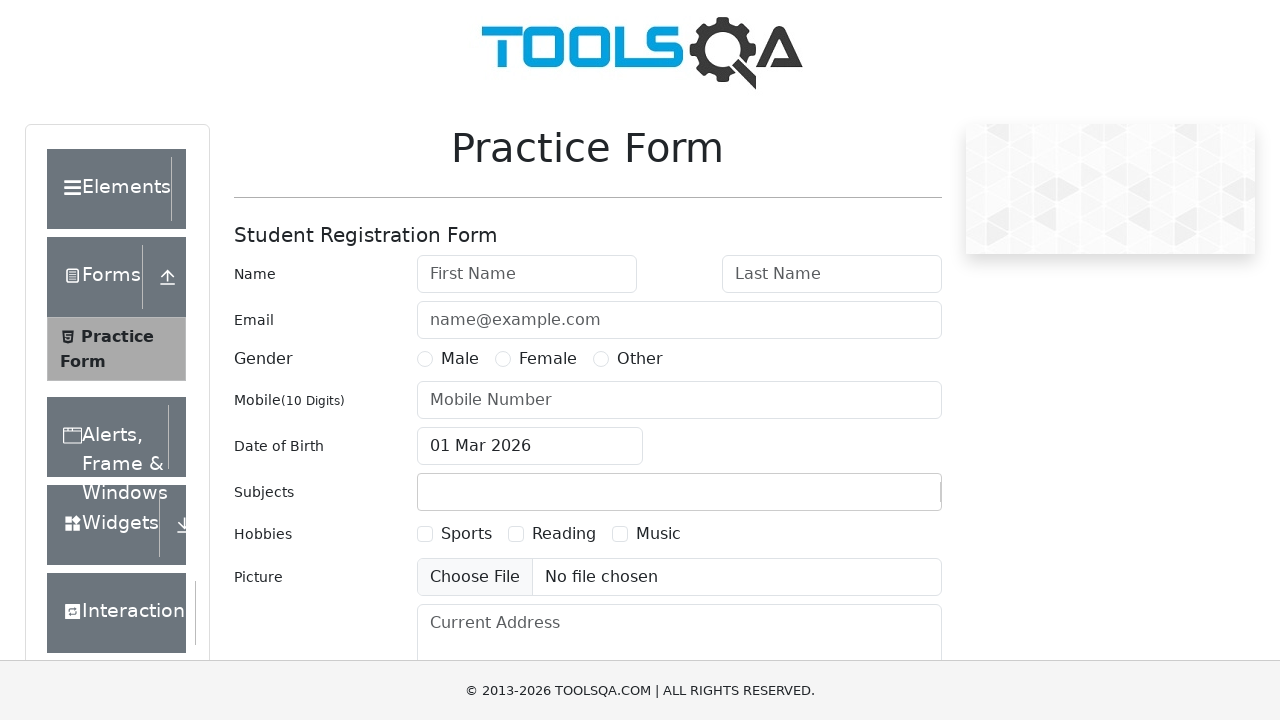

Filled first name field with 'Noothan' on #firstName
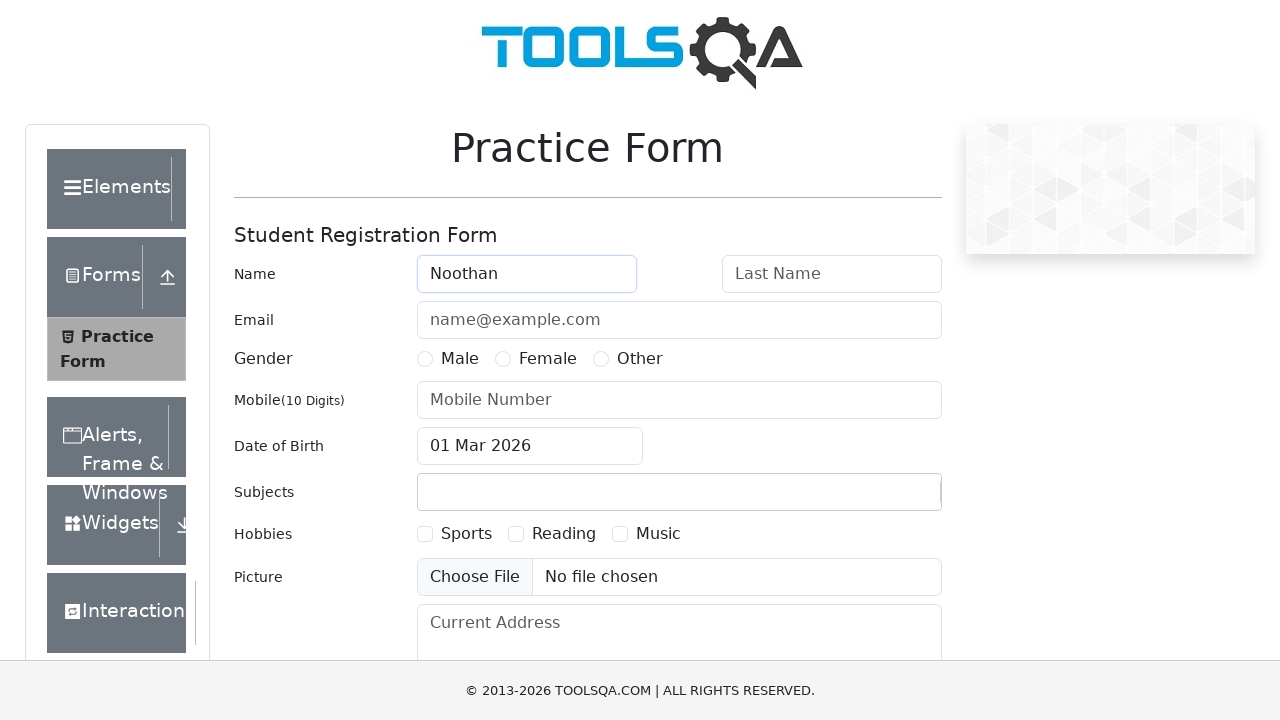

Filled last name field with 'sai' on #lastName
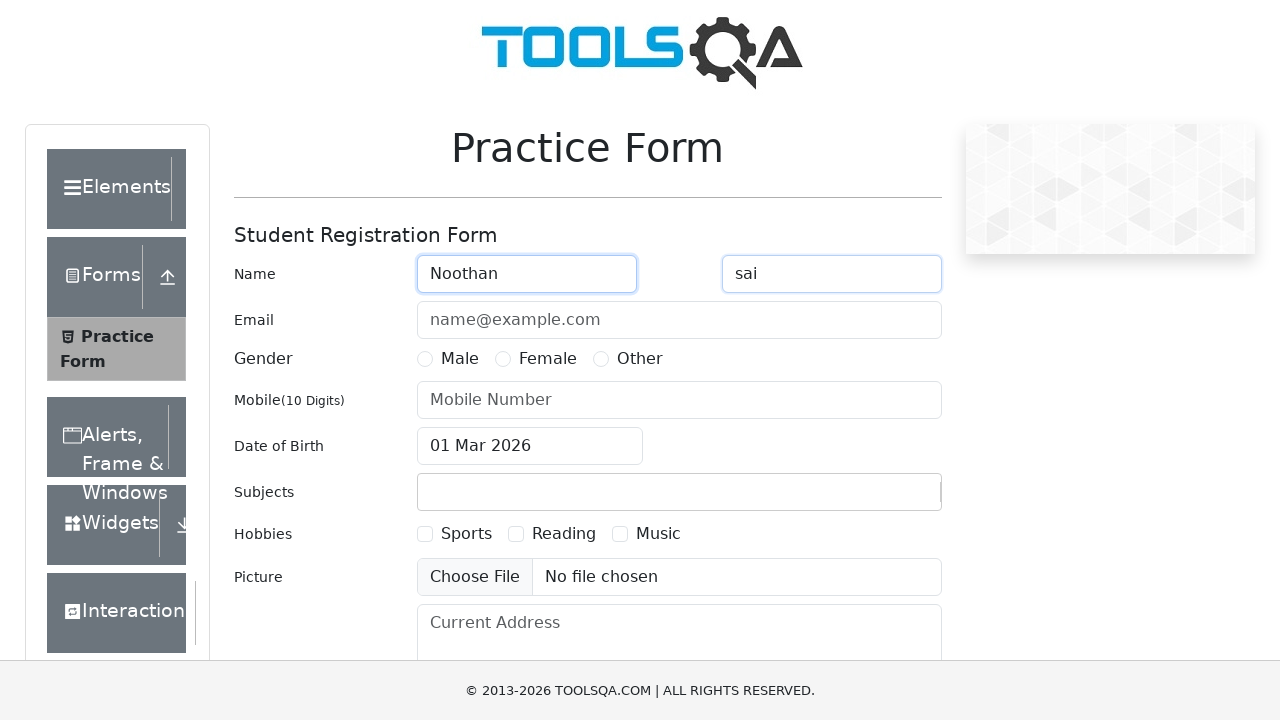

Filled email field with 'nagasai@gmail.com' on #userEmail
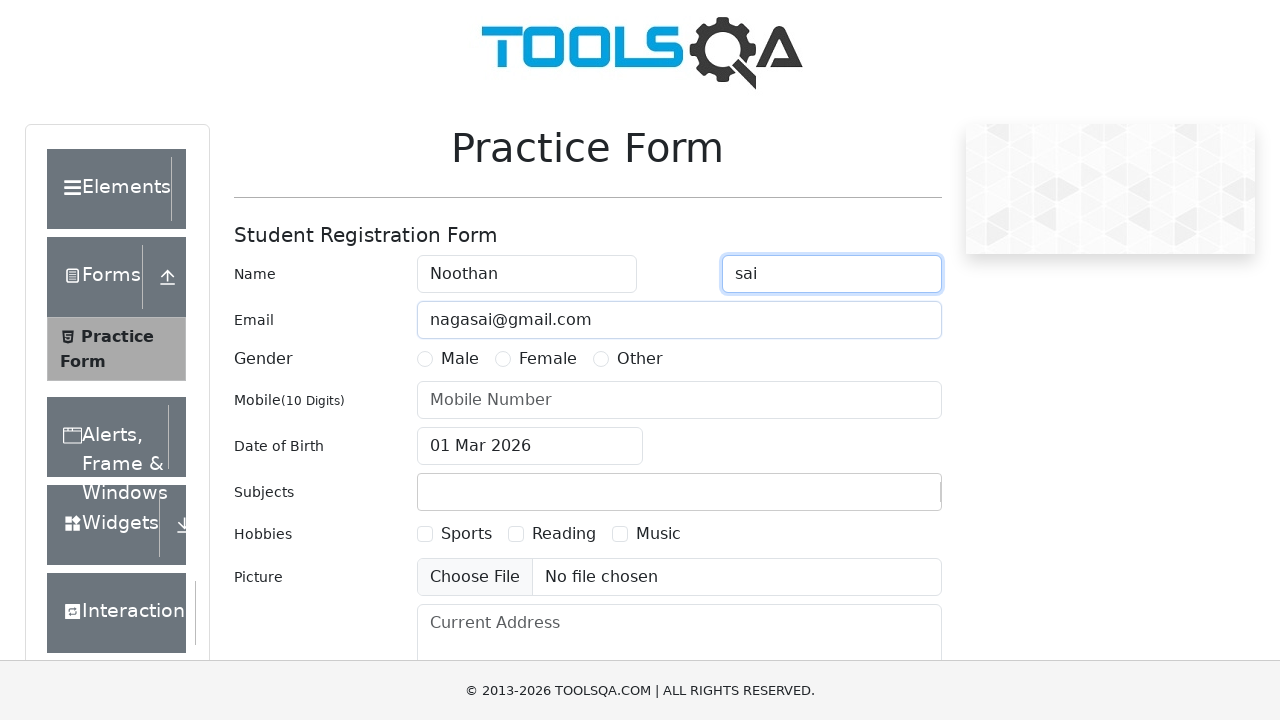

Scrolled down 300 pixels to see more form fields
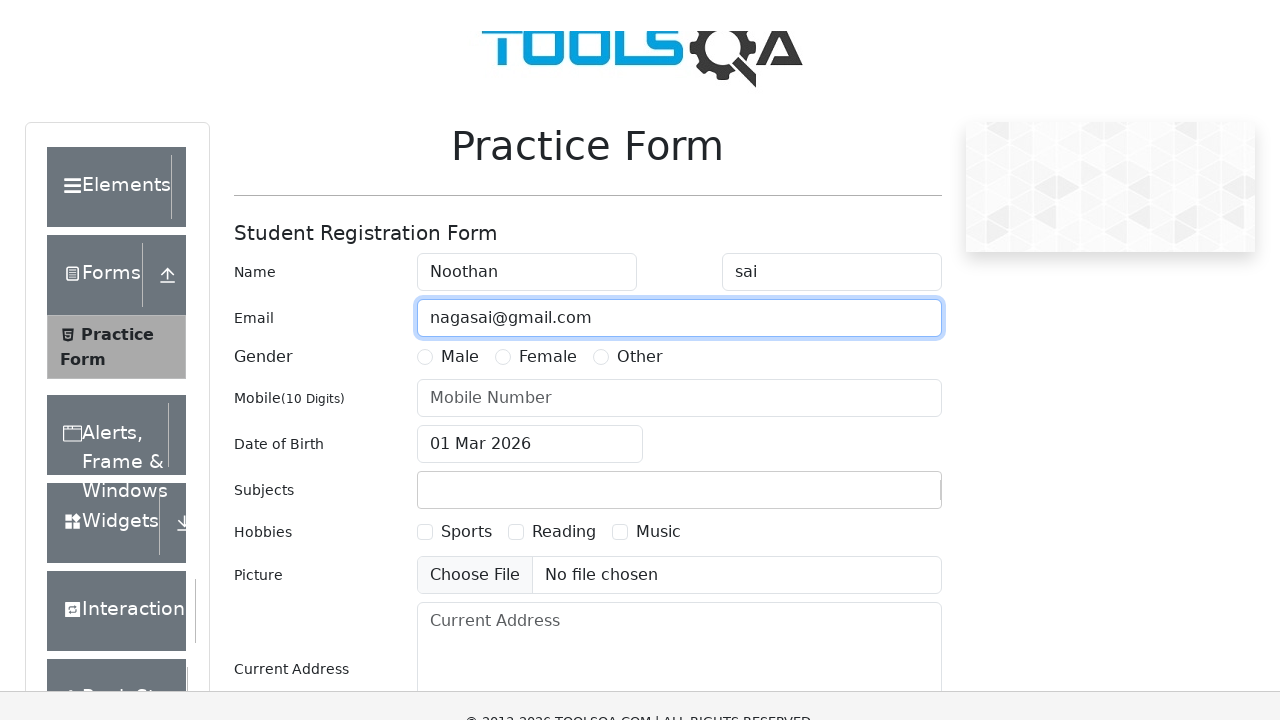

Selected Male gender option at (460, 59) on label[for='gender-radio-1']
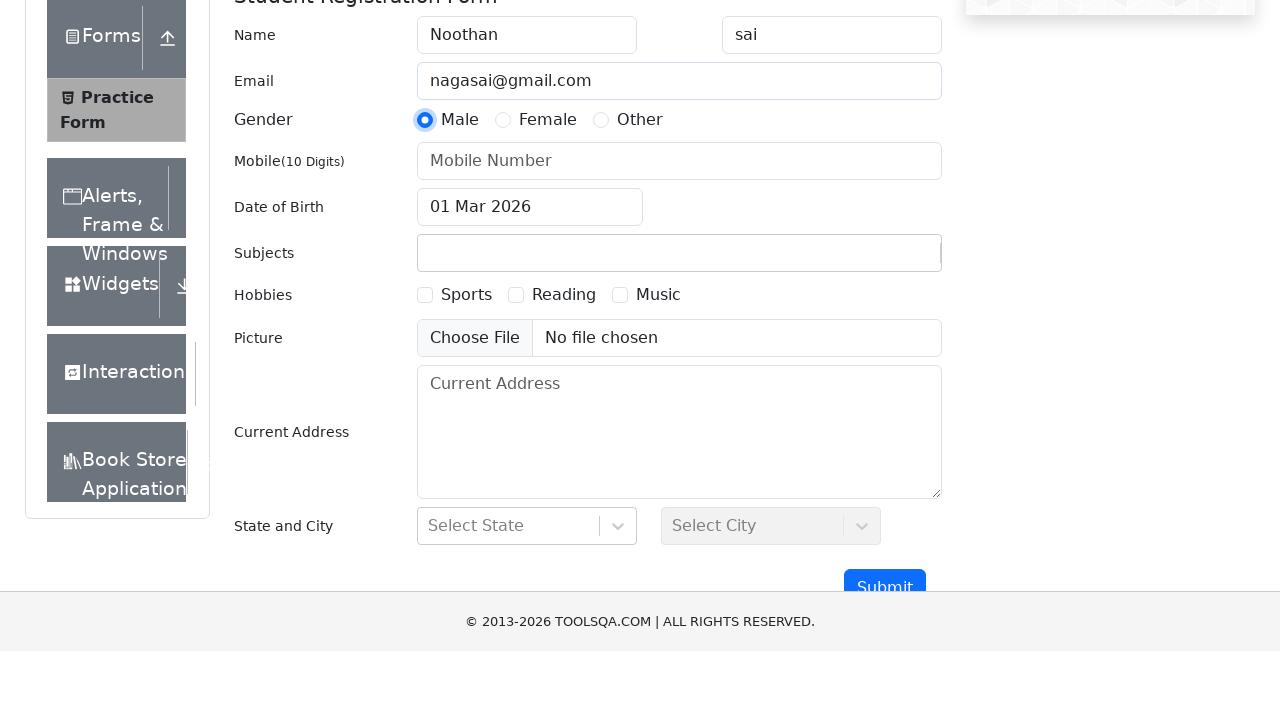

Filled phone number field with '9874083830' on #userNumber
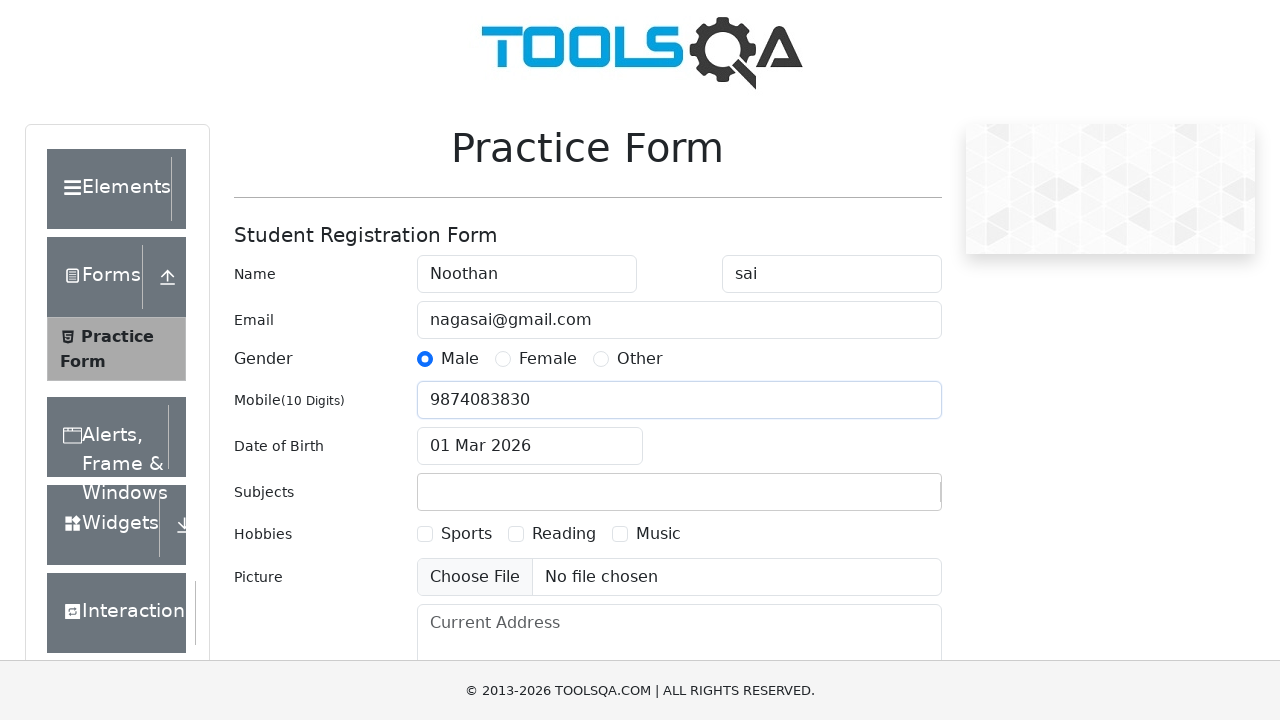

Filled subject field with 'subject' on #subjectsInput
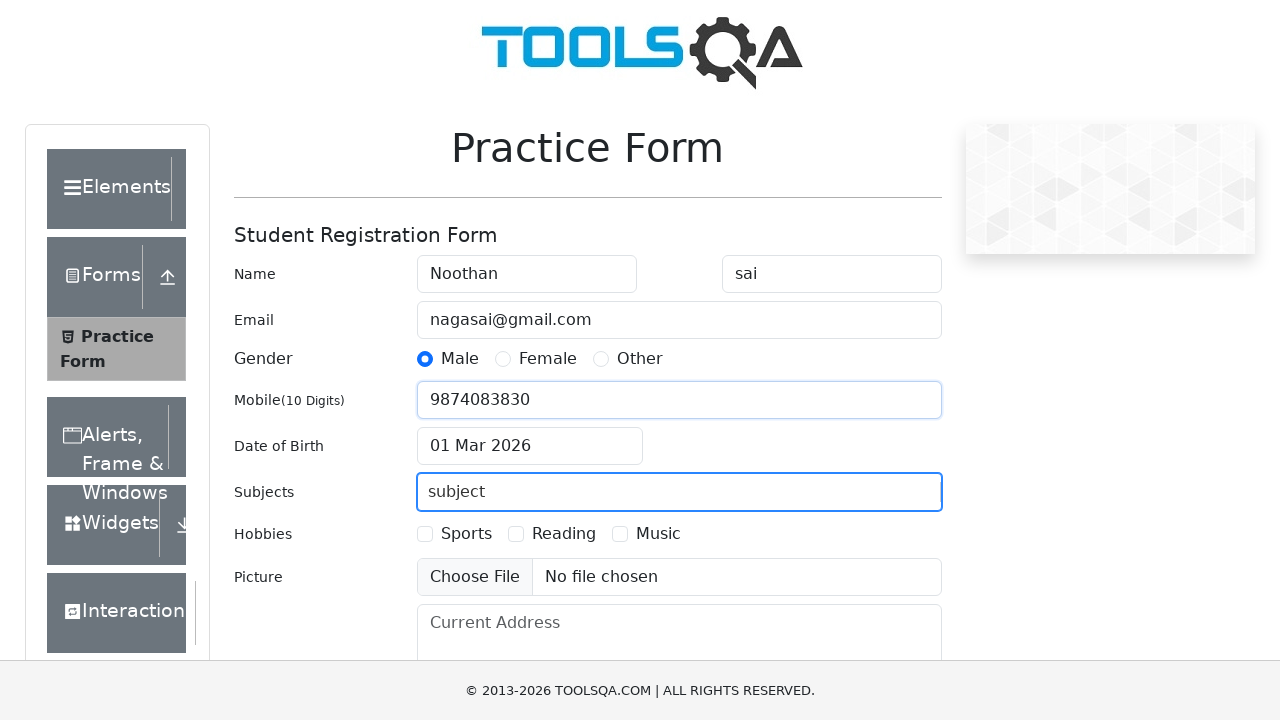

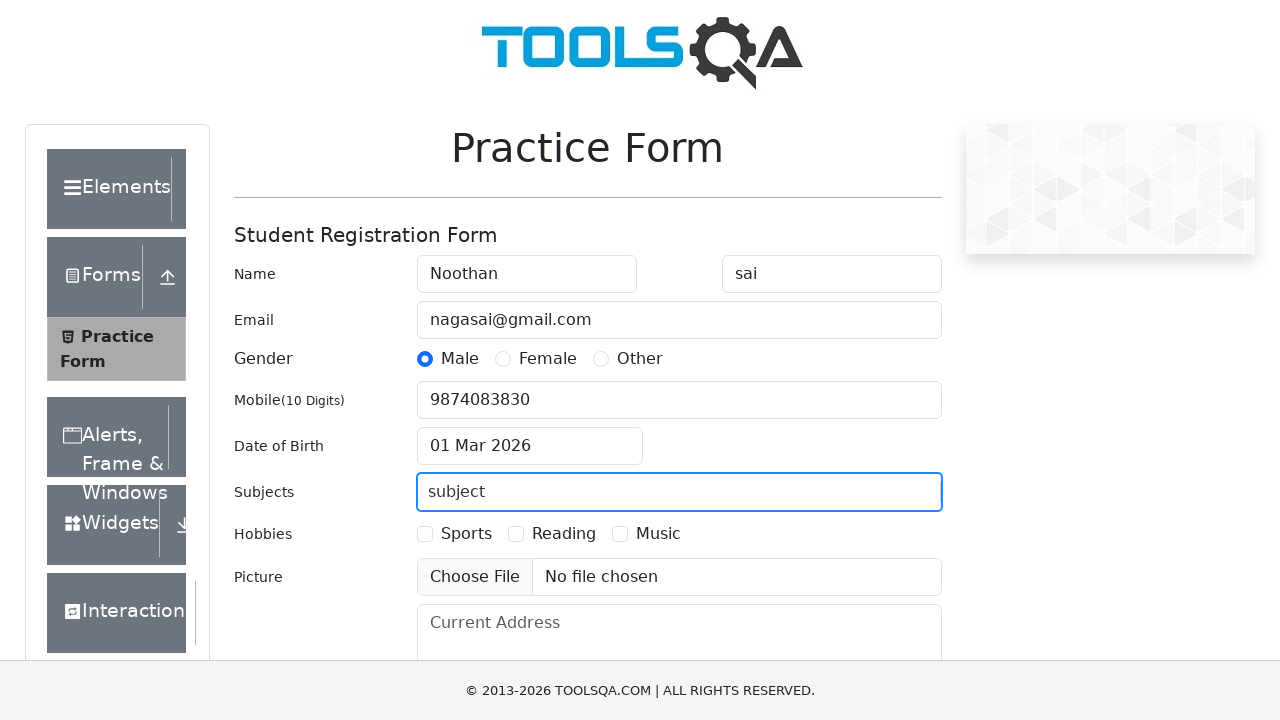